Tests the Sauce Labs guinea-pig demo page by filling out an email field, adding comments, and clicking the submit button to test form interactions.

Starting URL: https://saucelabs.com/test/guinea-pig

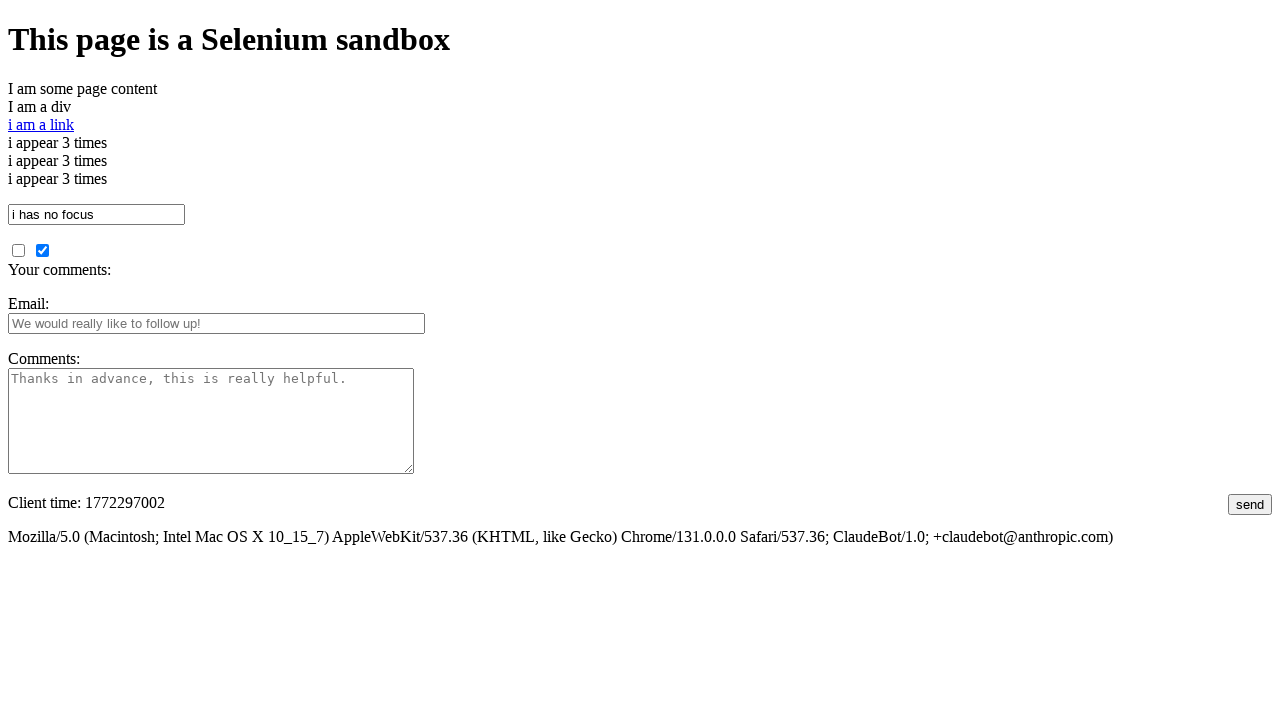

Verified page title is 'I am a page title - Sauce Labs'
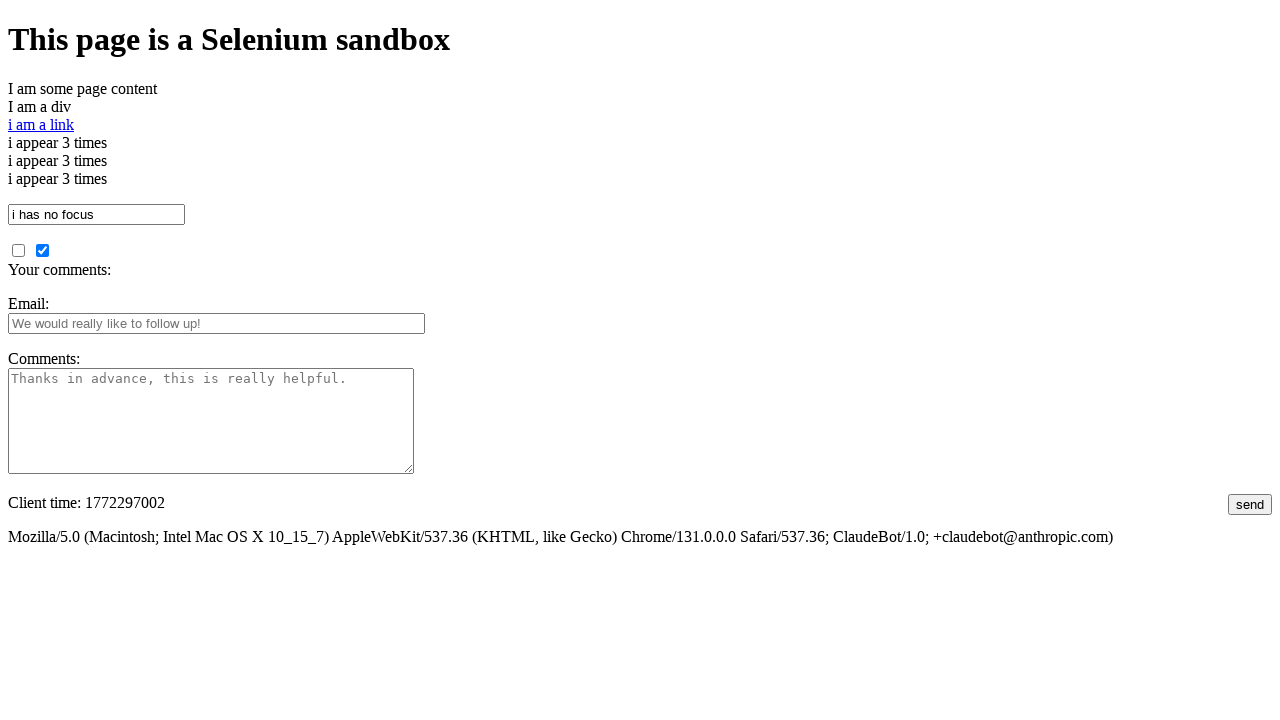

Filled email field with 'testuser2024@example.com' on #fbemail
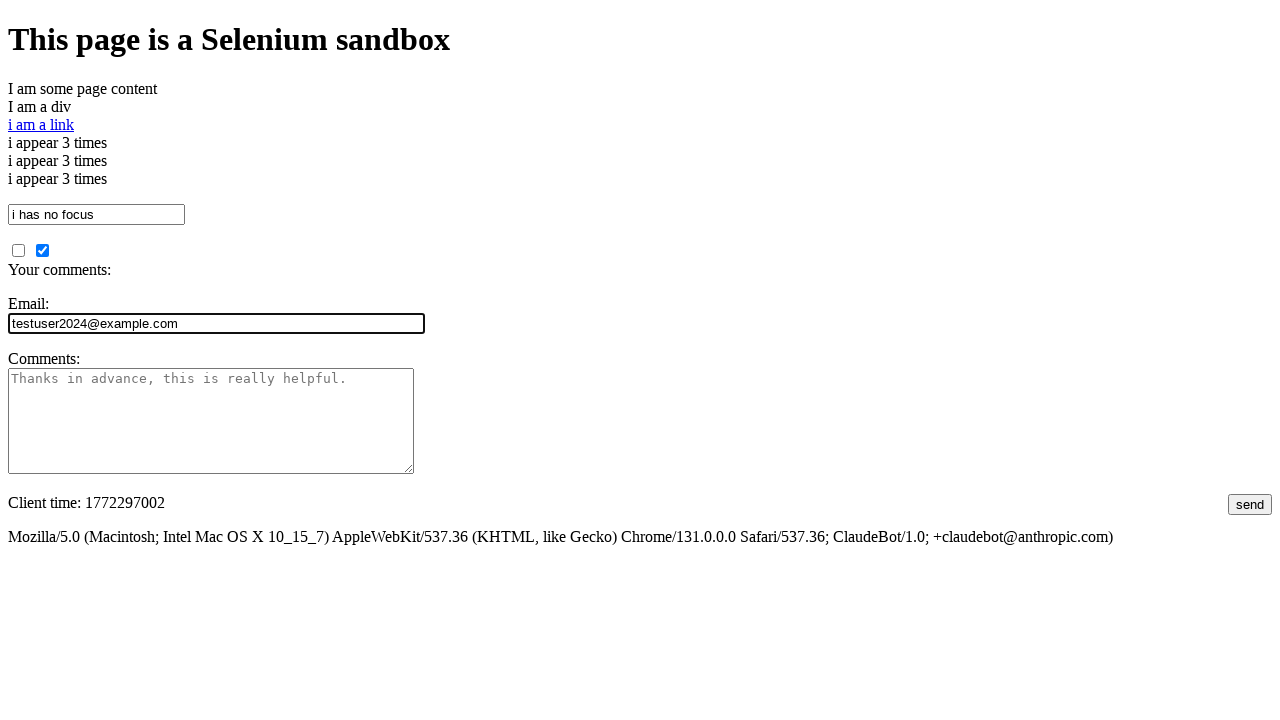

Filled comments field with 'This is a test comment for Sauce Labs' on #comments
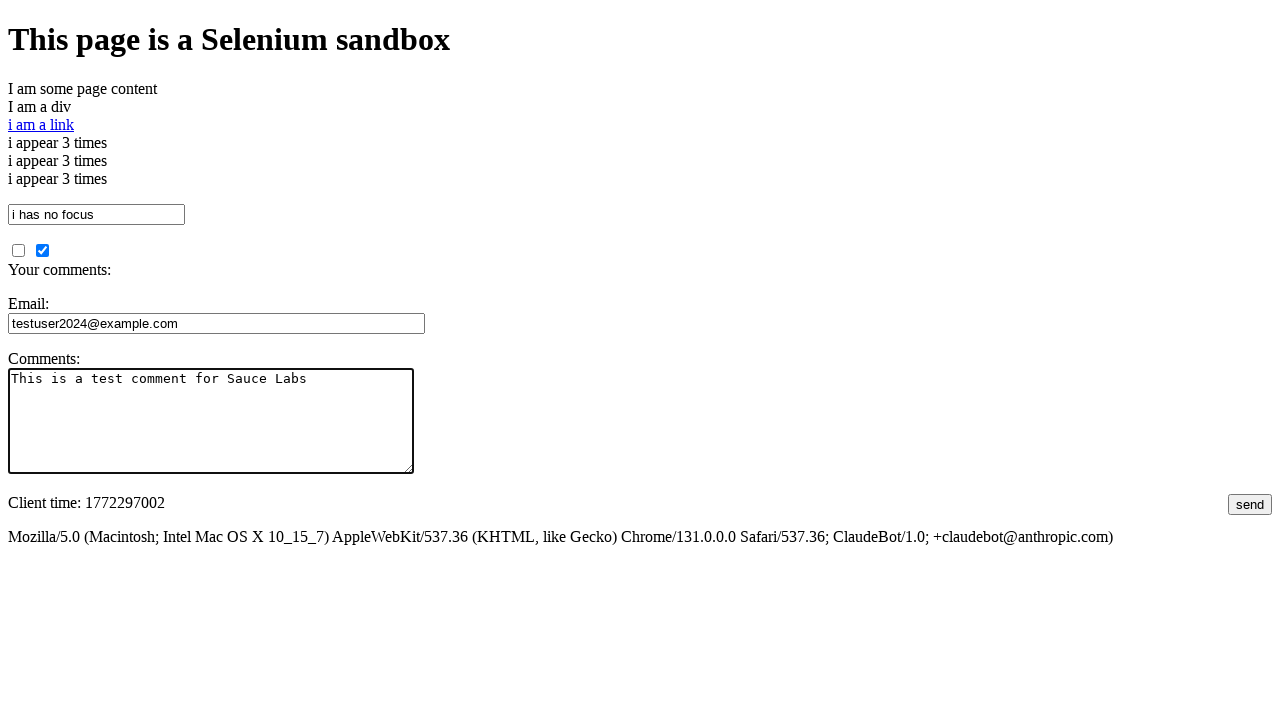

Clicked the submit button to complete form submission at (1250, 504) on #submit
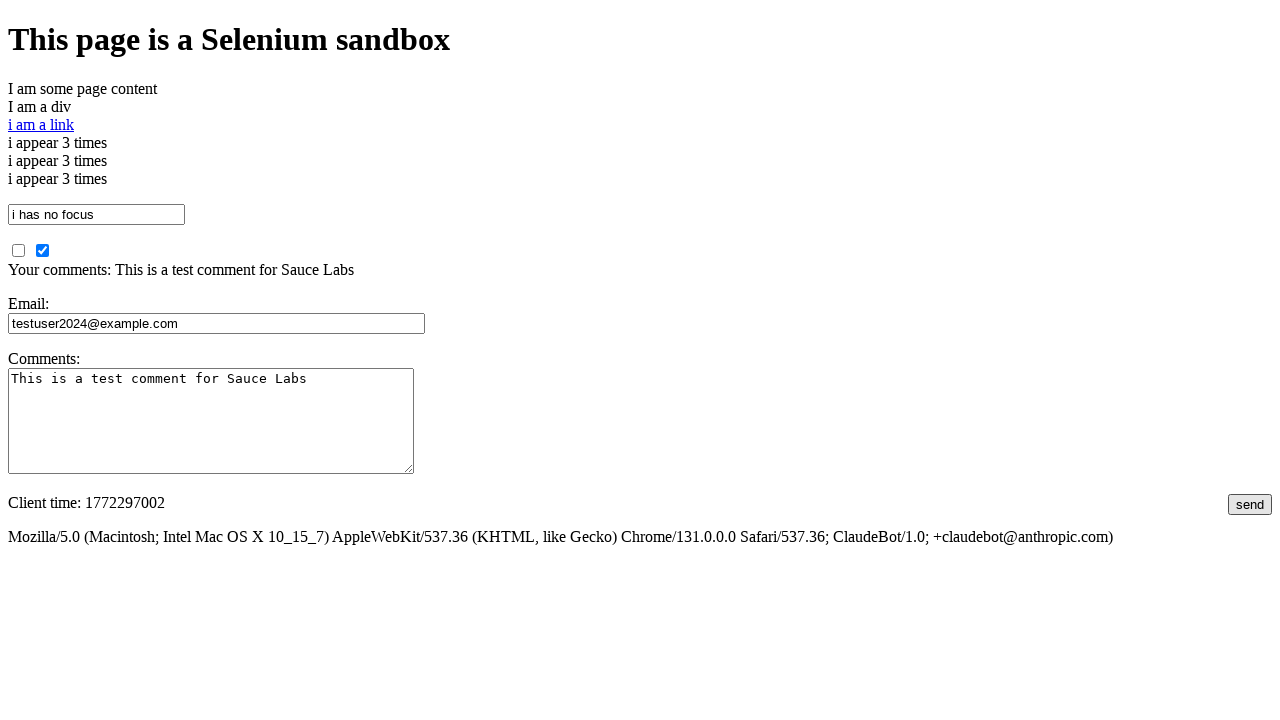

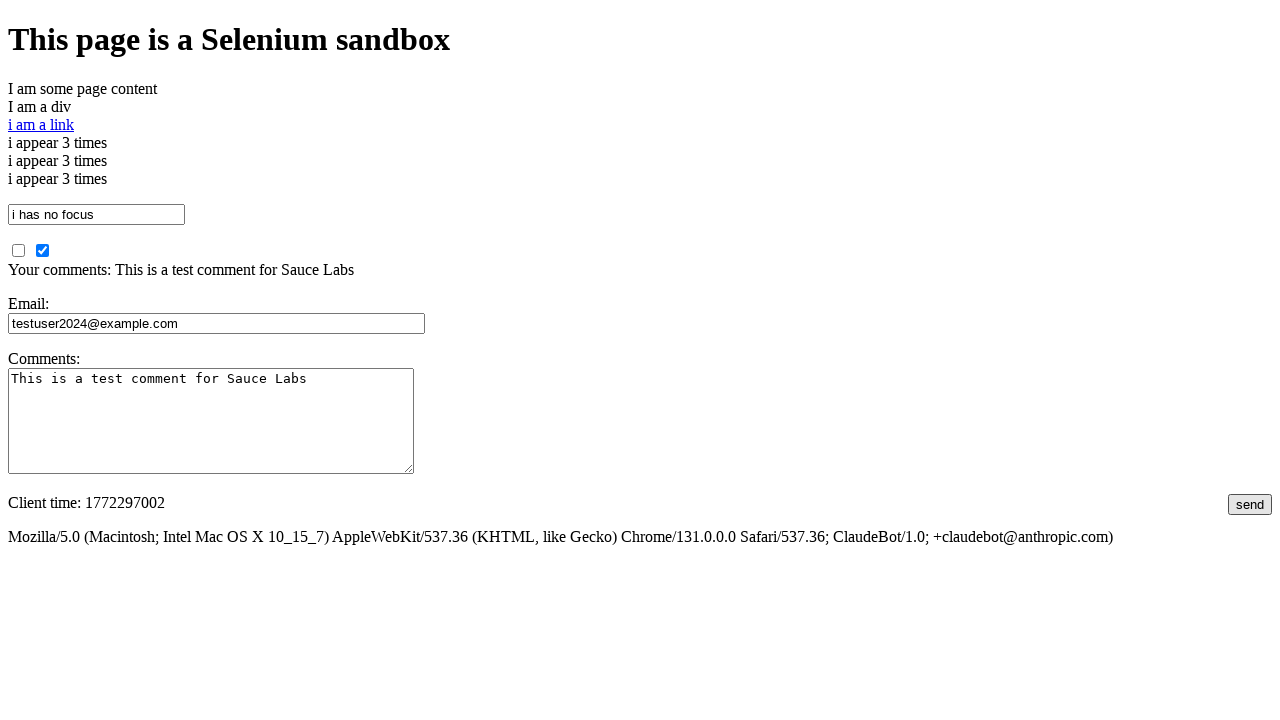